Tests mouse and keyboard interactions by scrolling the page, navigating to an autocomplete section, typing a search query, and selecting an option from the autocomplete dropdown.

Starting URL: https://web-locators-static-site-qa.vercel.app/

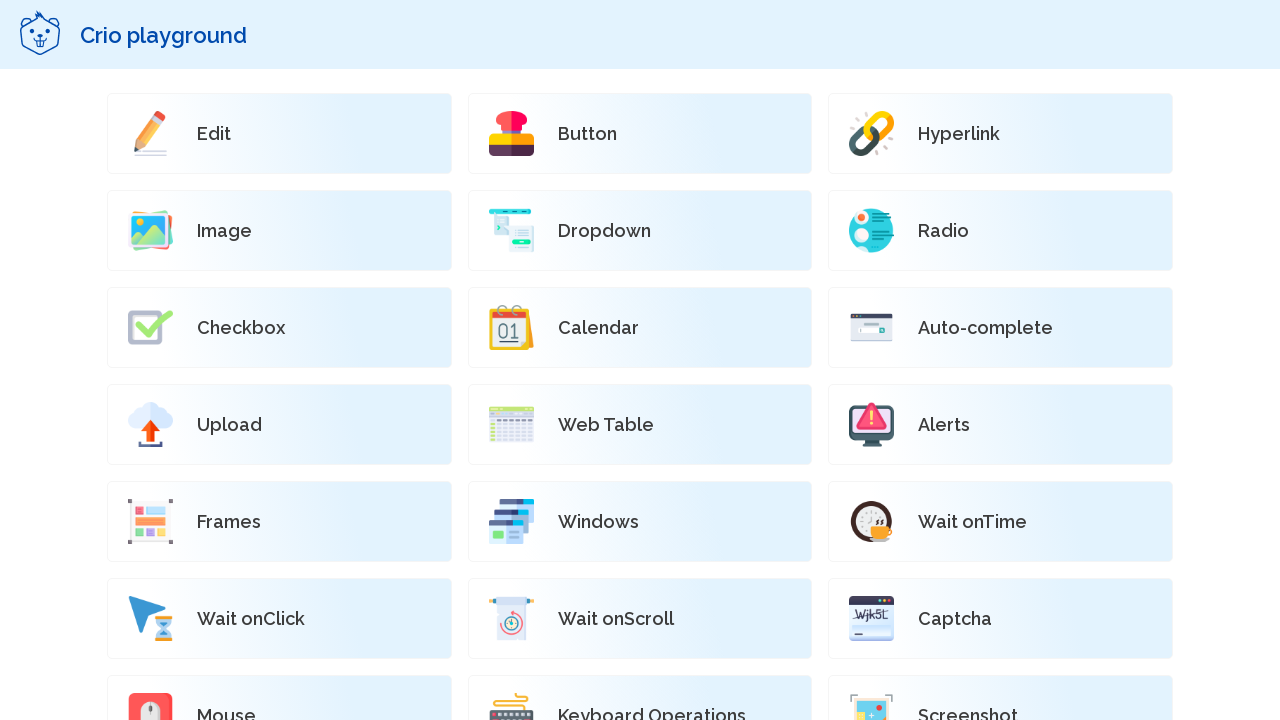

Scrolled down the page by 1500 pixels
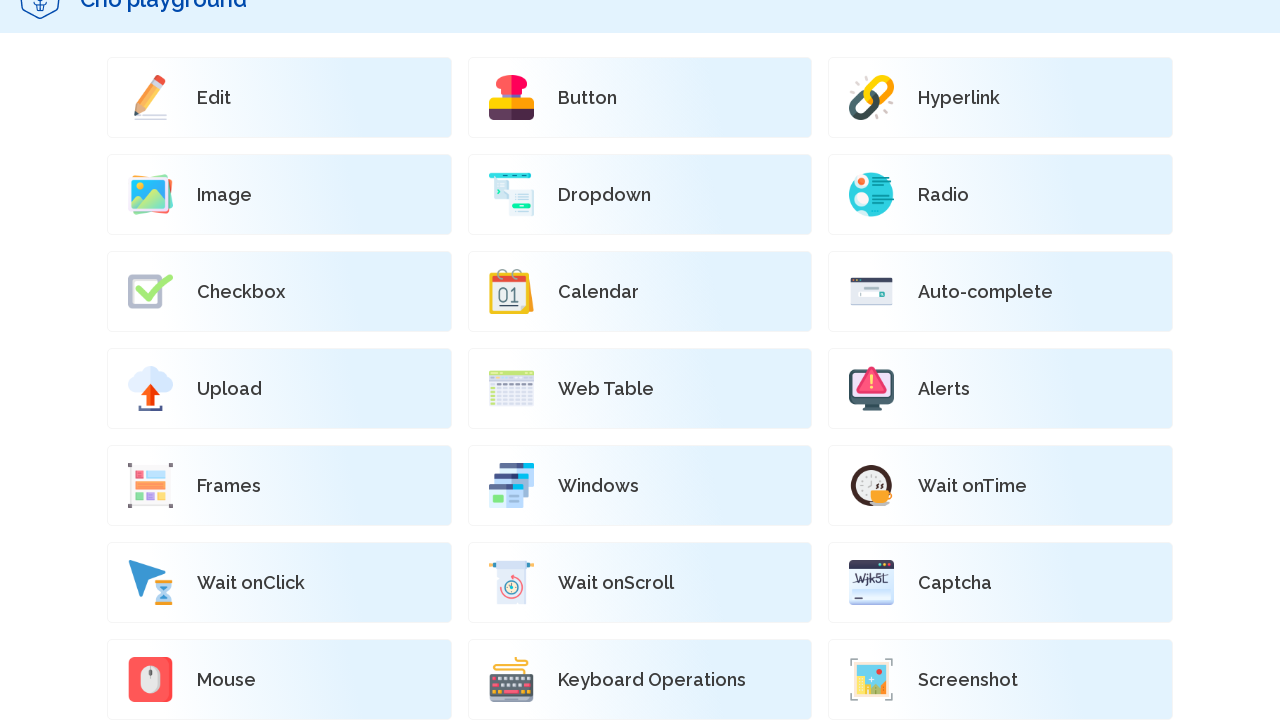

Clicked on the Auto-complete navigation link at (1001, 292) on a[href='/Auto-complete']
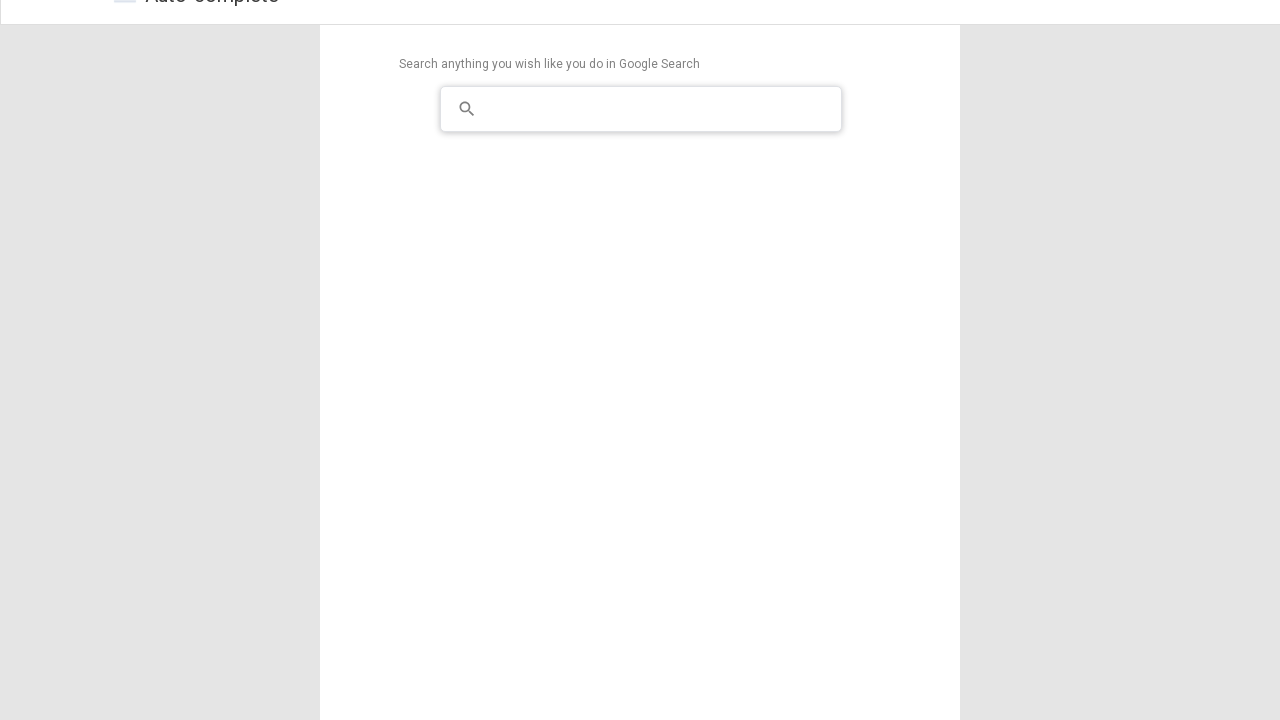

Autocomplete input field became visible
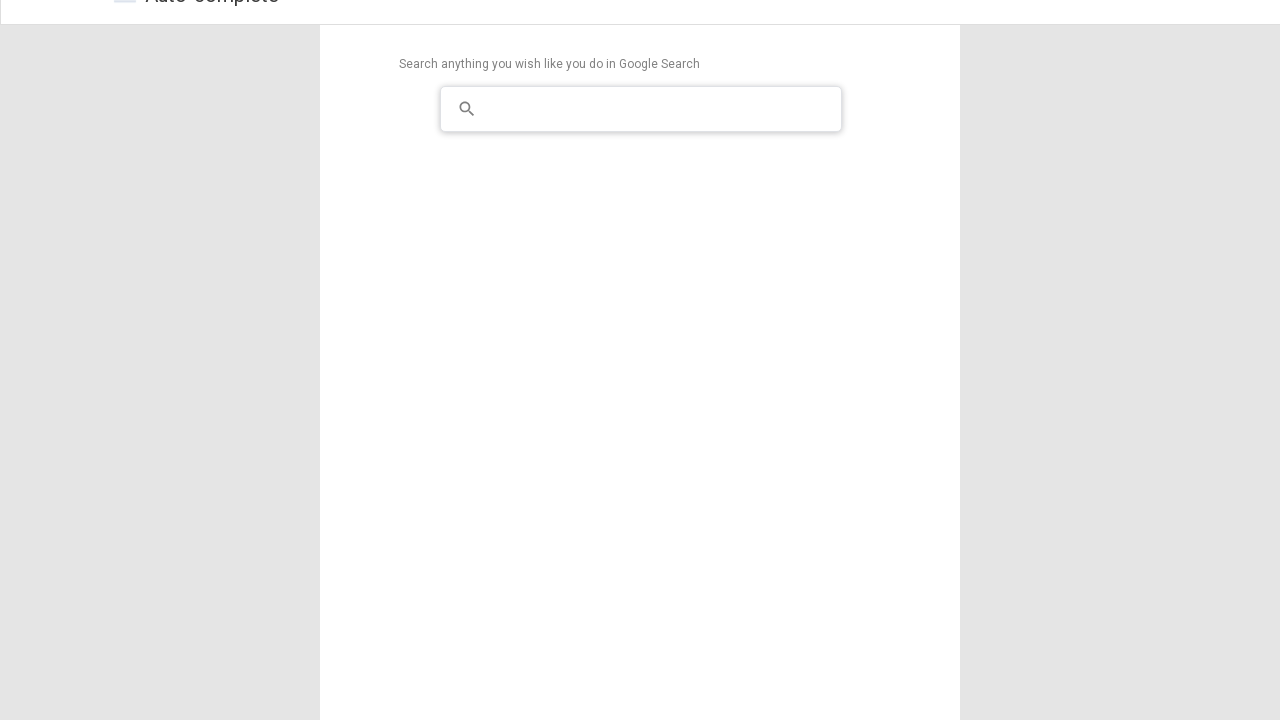

Clicked on the autocomplete input field at (659, 109) on input
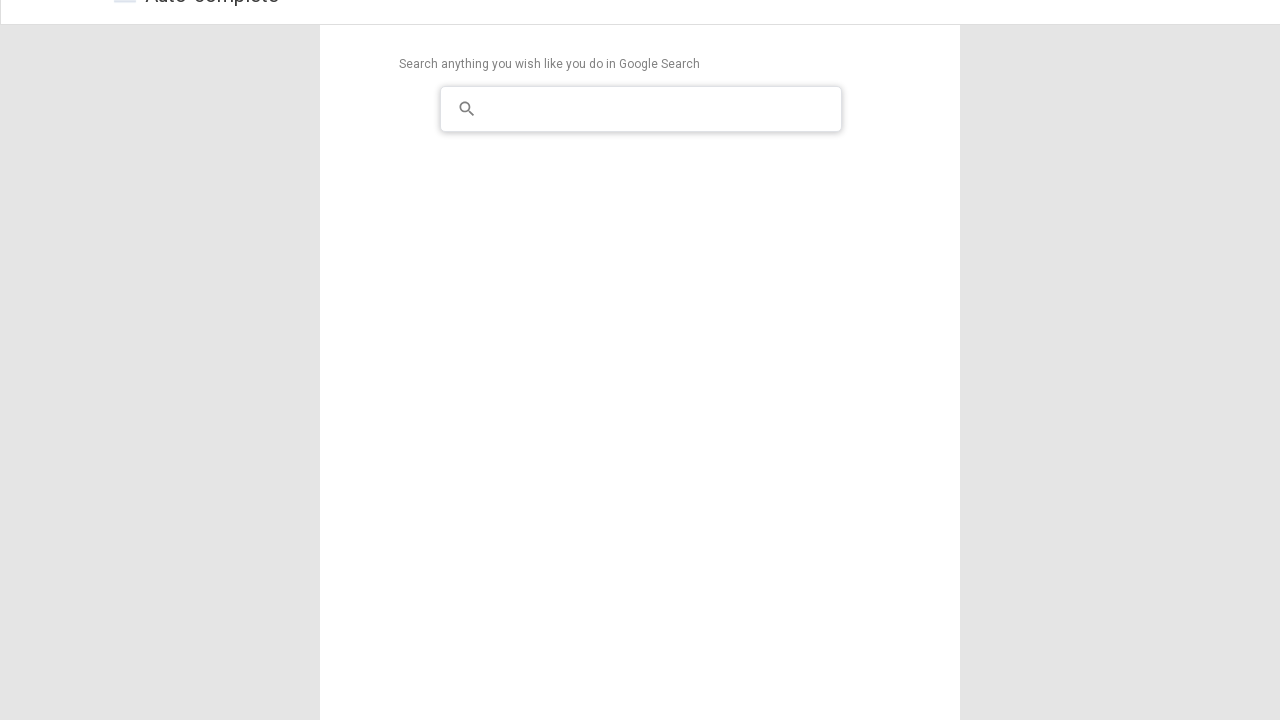

Typed 'Art' in the autocomplete input field on input
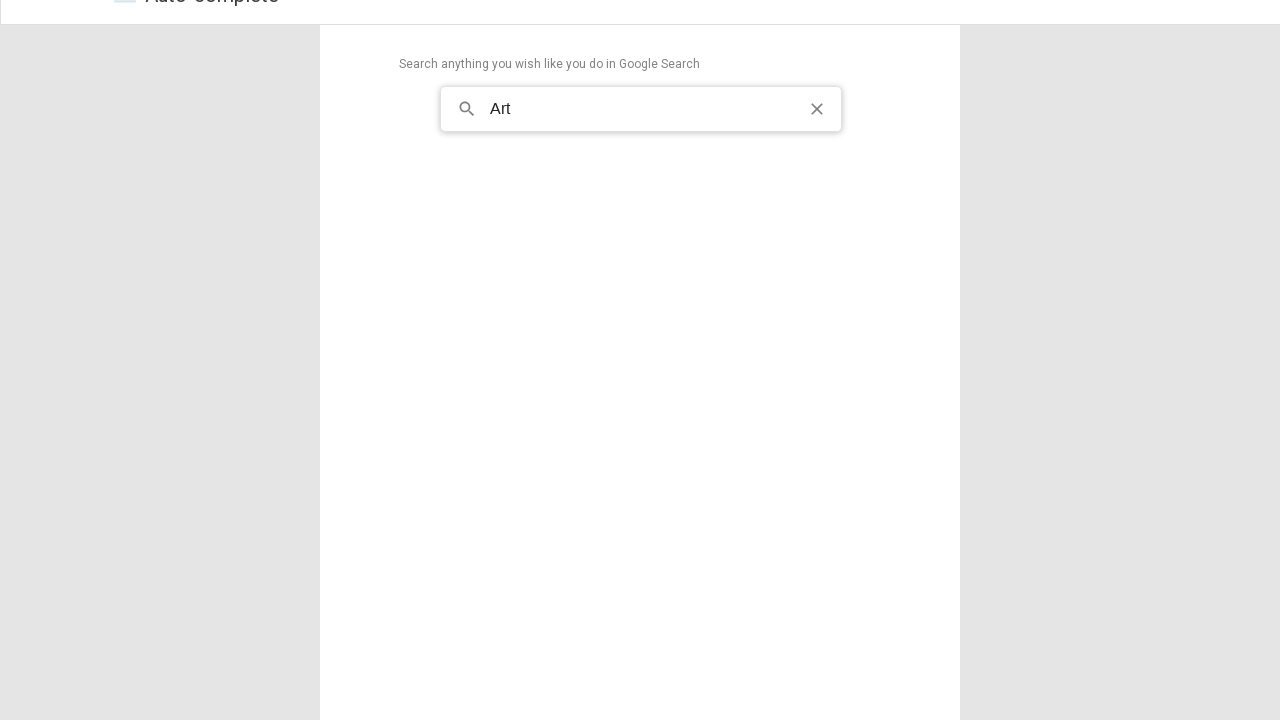

Autocomplete suggestion 'Gladiator' appeared in the dropdown
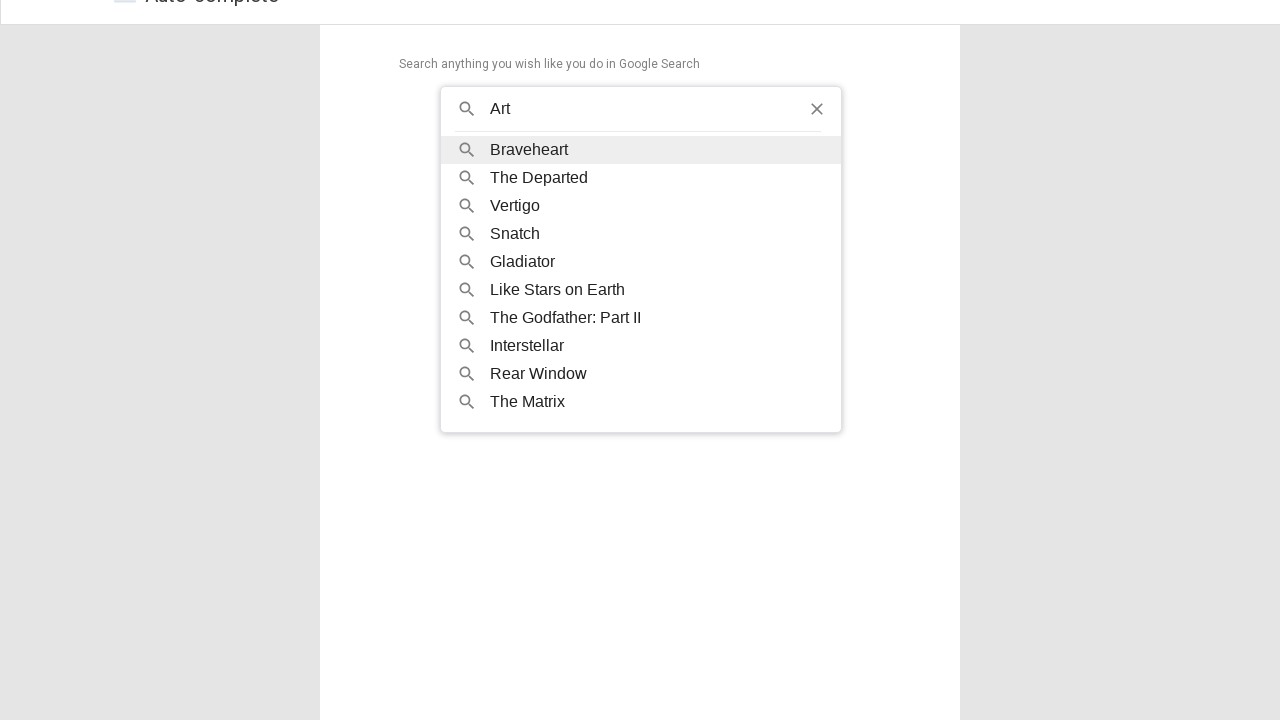

Selected 'Gladiator' from the autocomplete dropdown at (666, 262) on div[title='Gladiator']
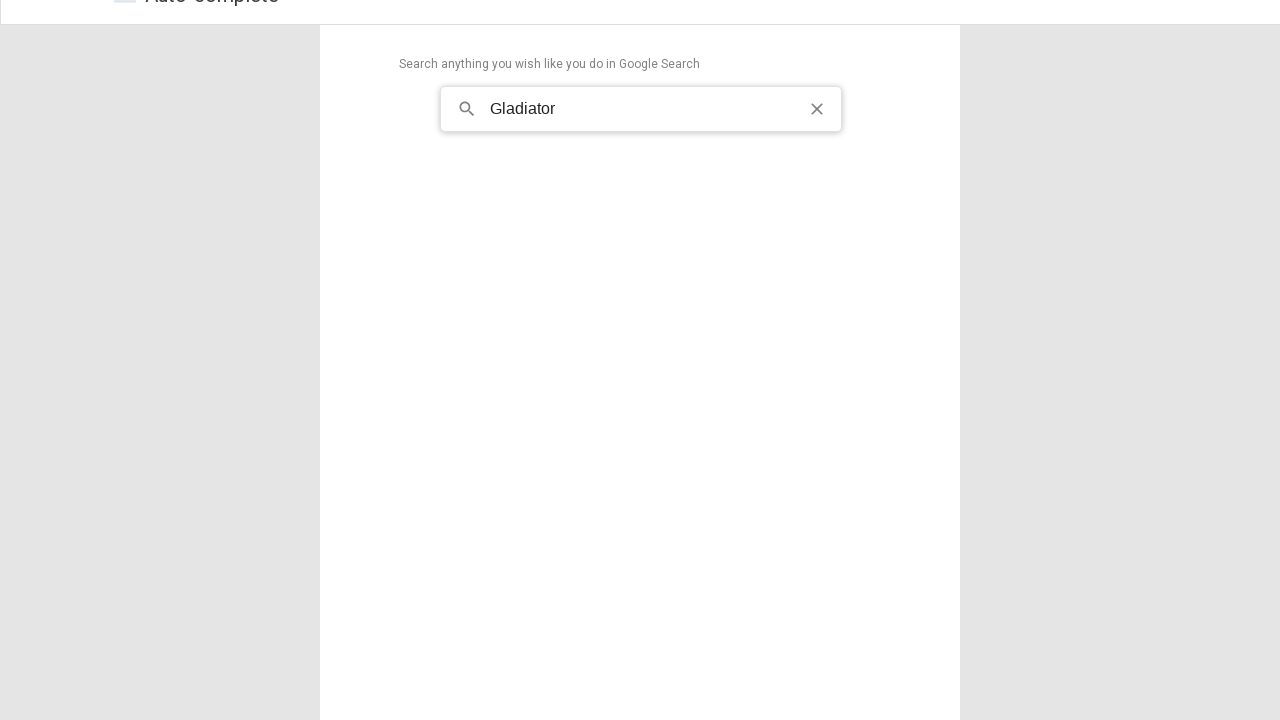

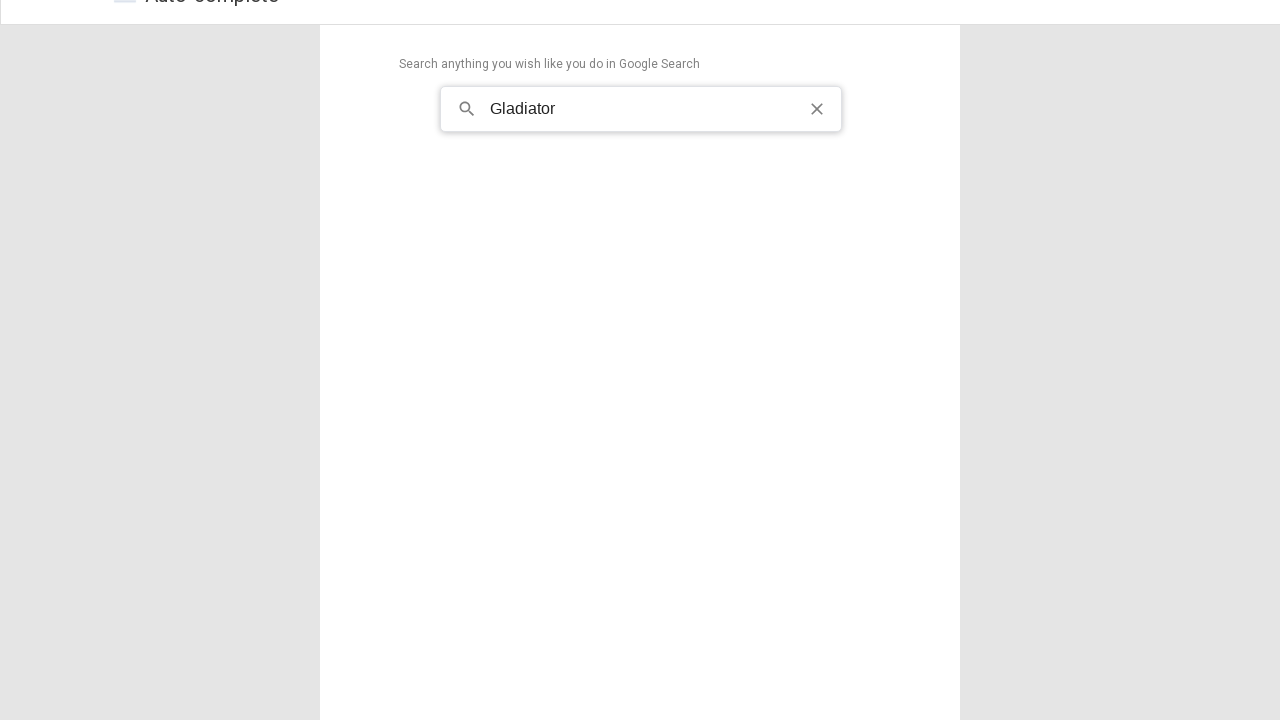